Navigates to testotomasyonu.com and verifies that the page title contains "Test Otomasyon"

Starting URL: https://www.testotomasyonu.com

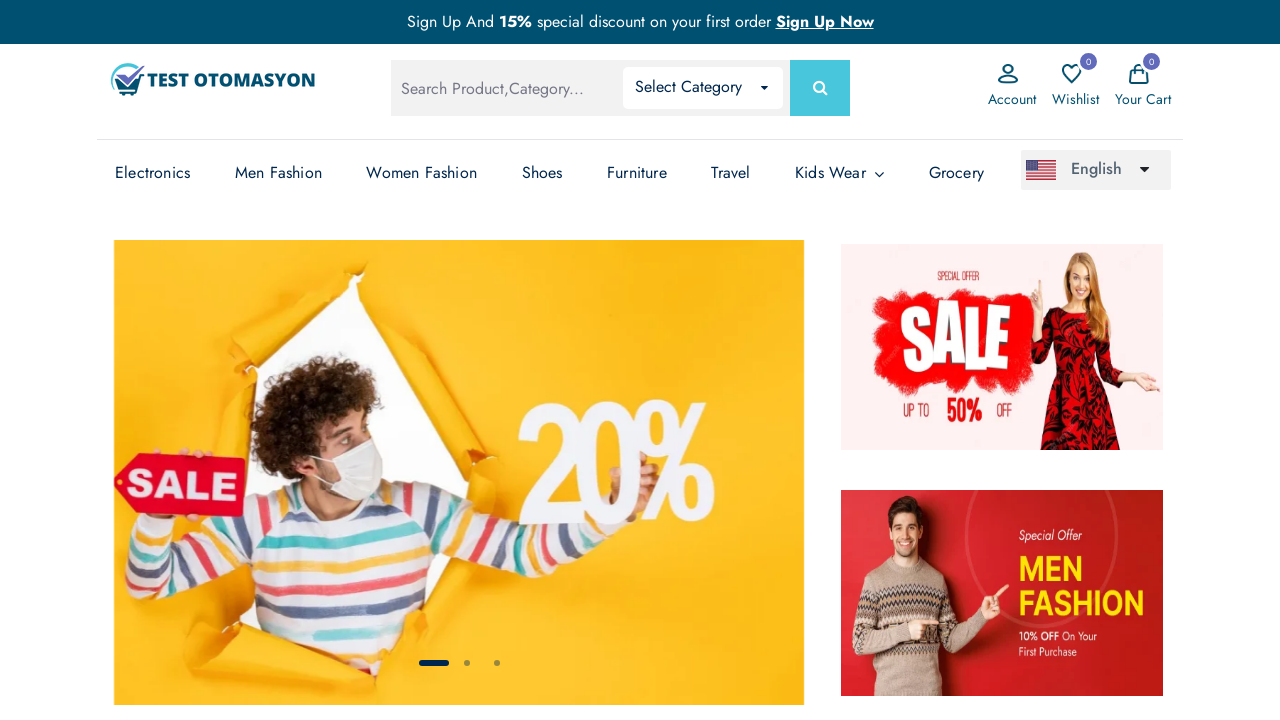

Waited for page to load (domcontentloaded)
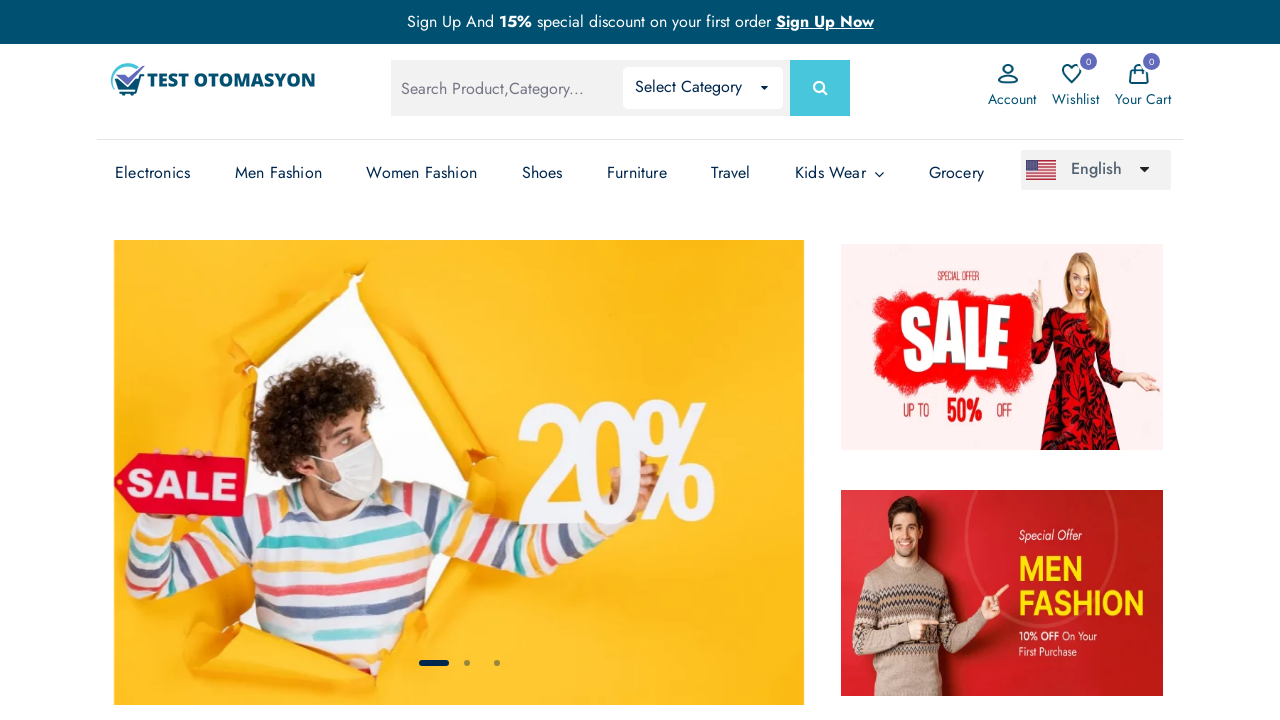

Retrieved page title
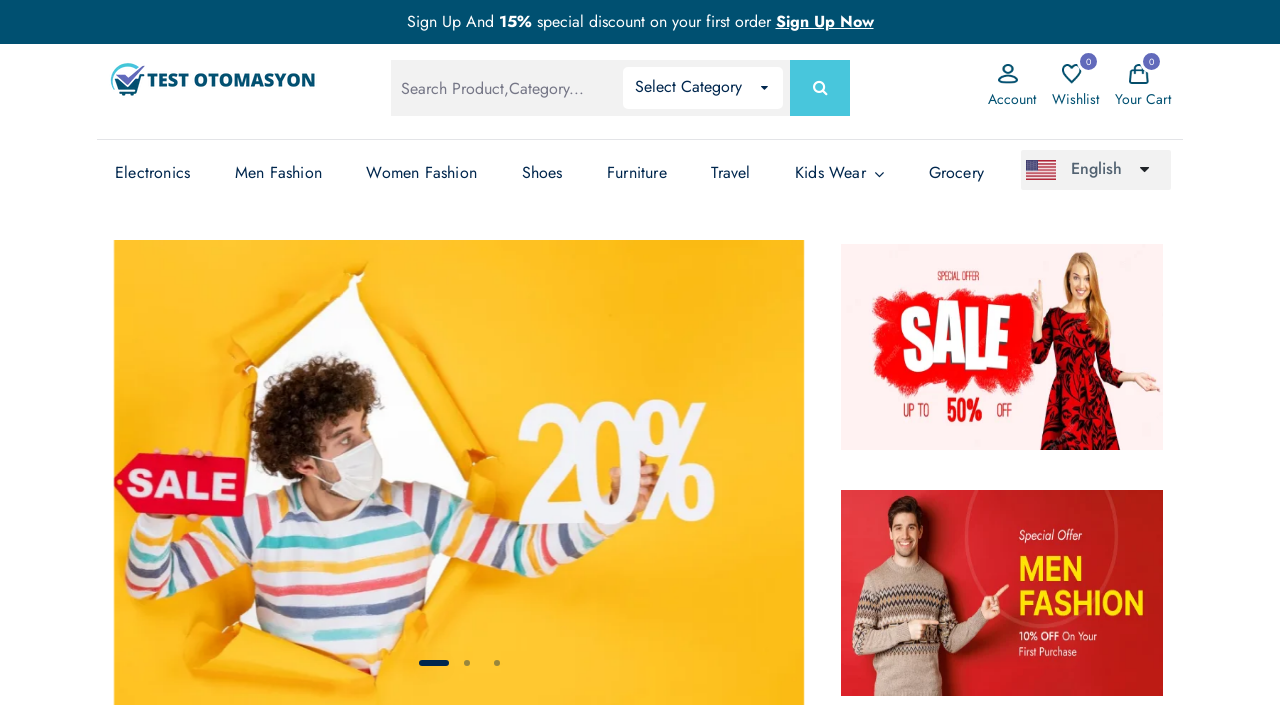

Verified page title contains 'Test Otomasyon': Test Otomasyonu - Test Otomasyonu
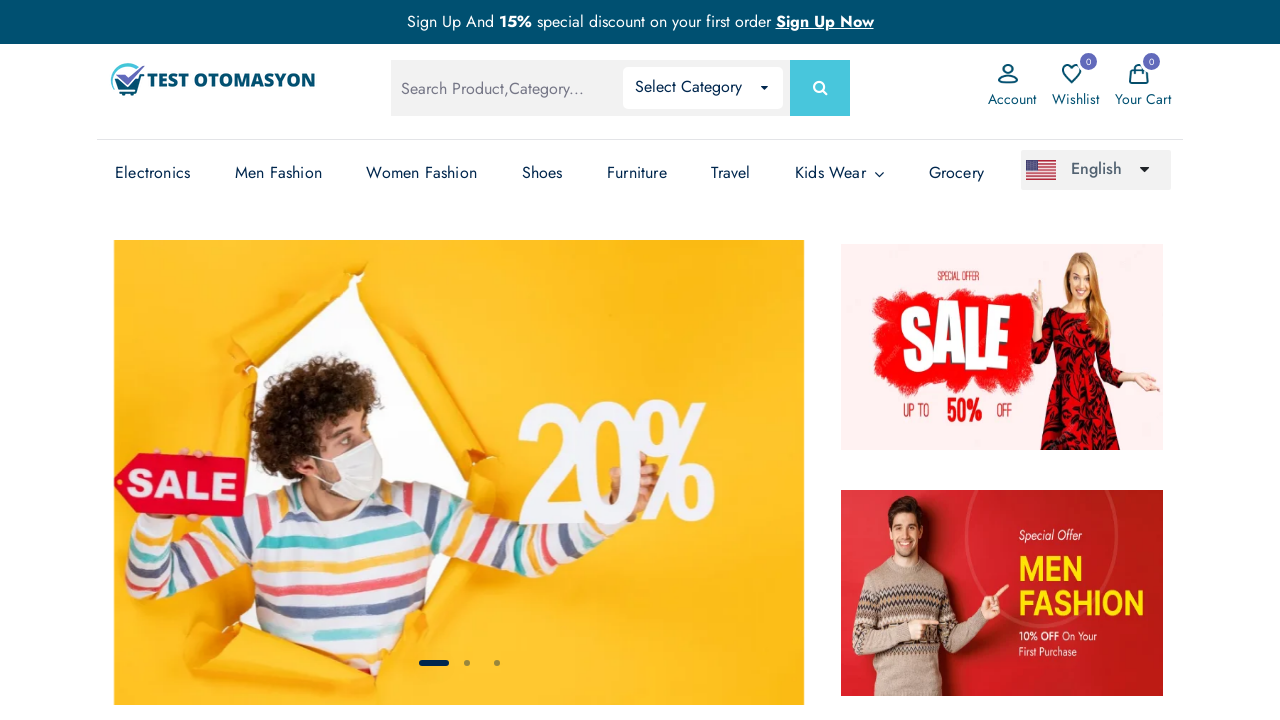

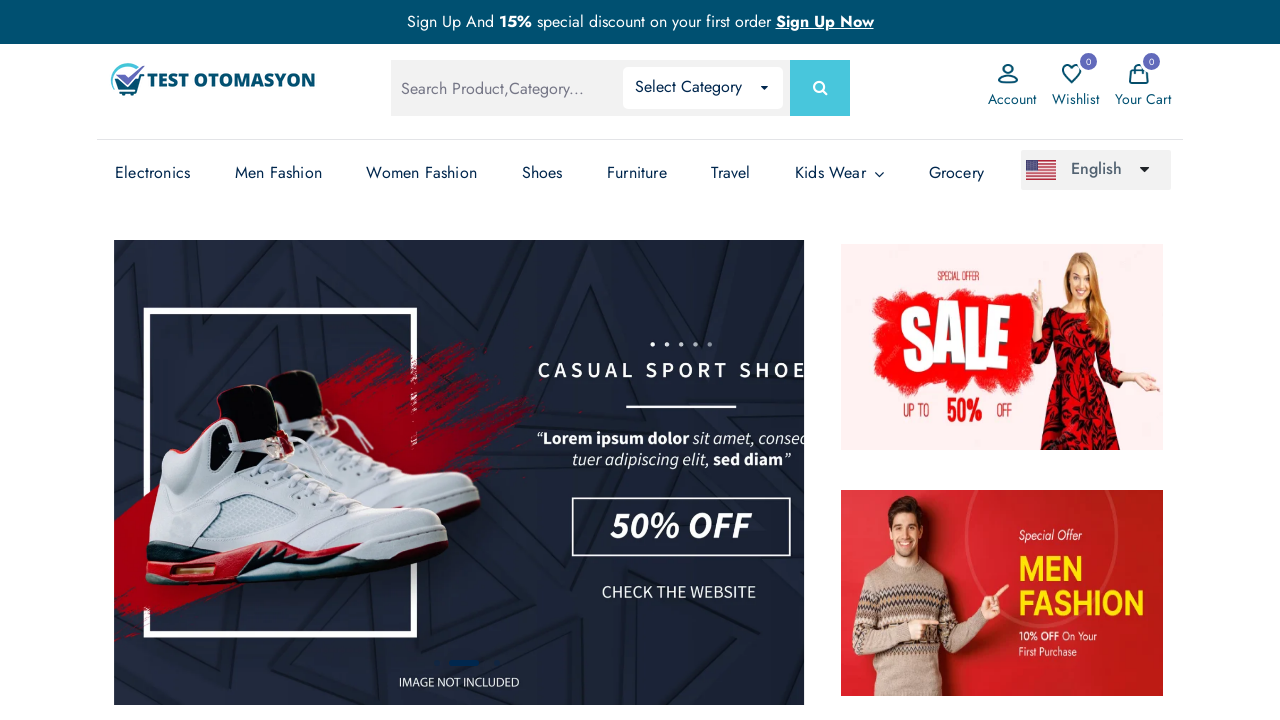